Tests checkbox interactions on a demo page by clicking the first checkbox to mark it, clicking the second checkbox to uncheck it, and then reloading the page.

Starting URL: https://the-internet.herokuapp.com/checkboxes

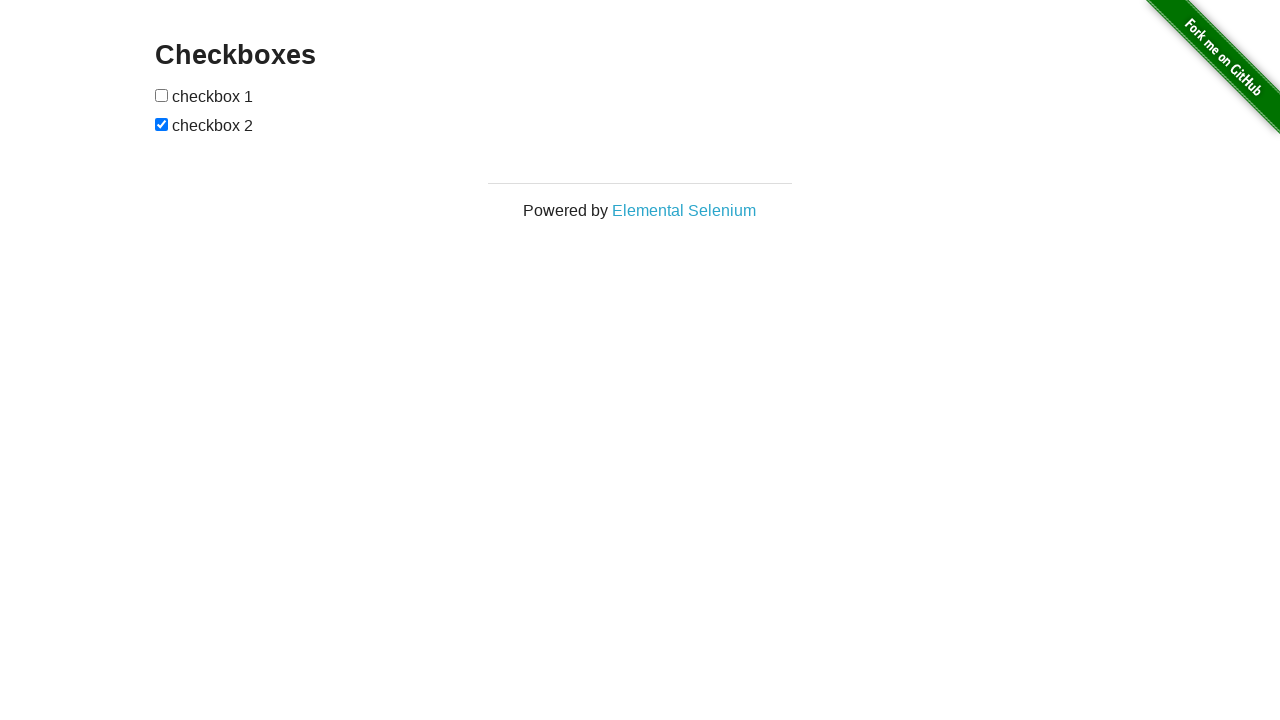

Waited for checkboxes to be visible on the page
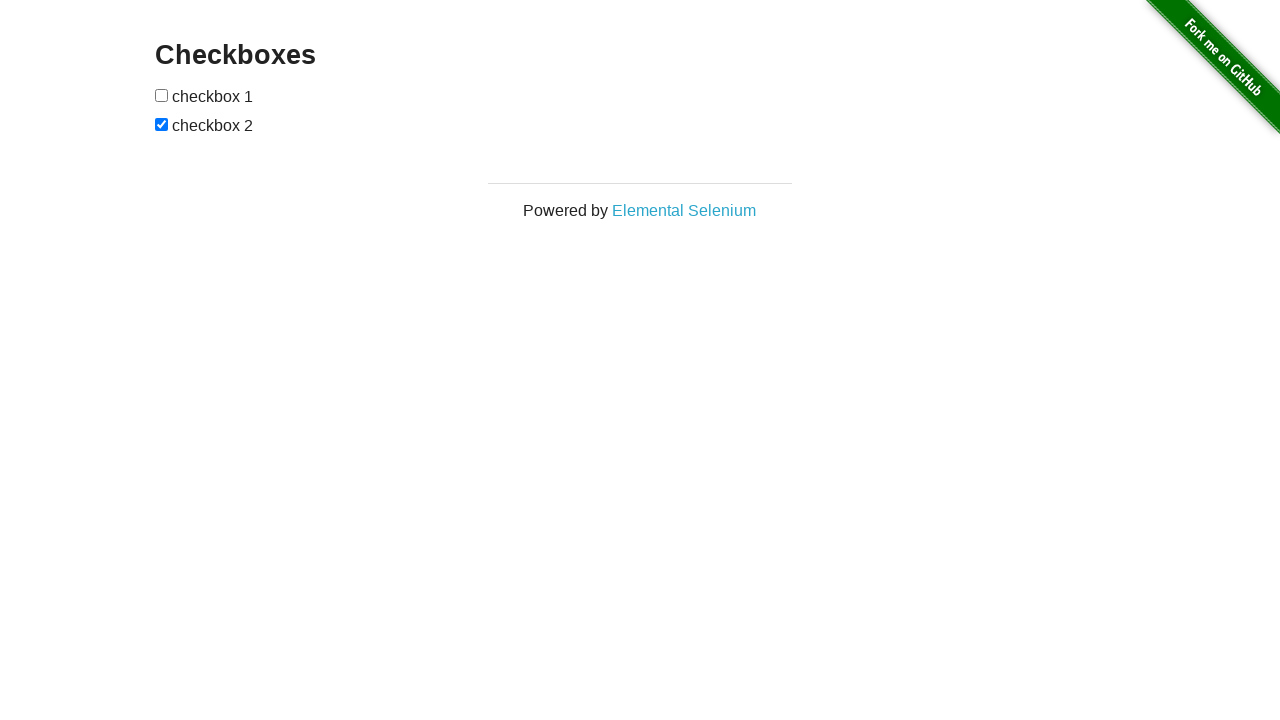

Clicked the first checkbox to mark it at (162, 95) on input[type='checkbox'] >> nth=0
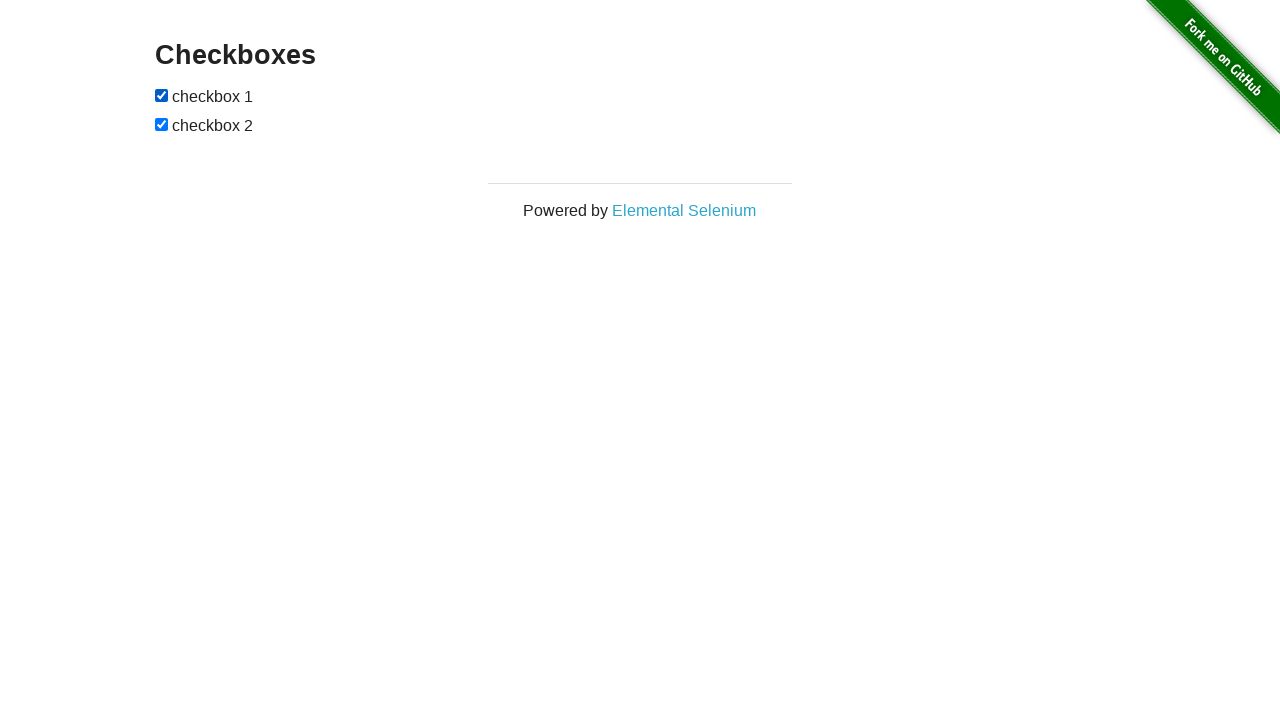

Clicked the second checkbox to uncheck it at (162, 124) on #checkboxes input >> nth=1
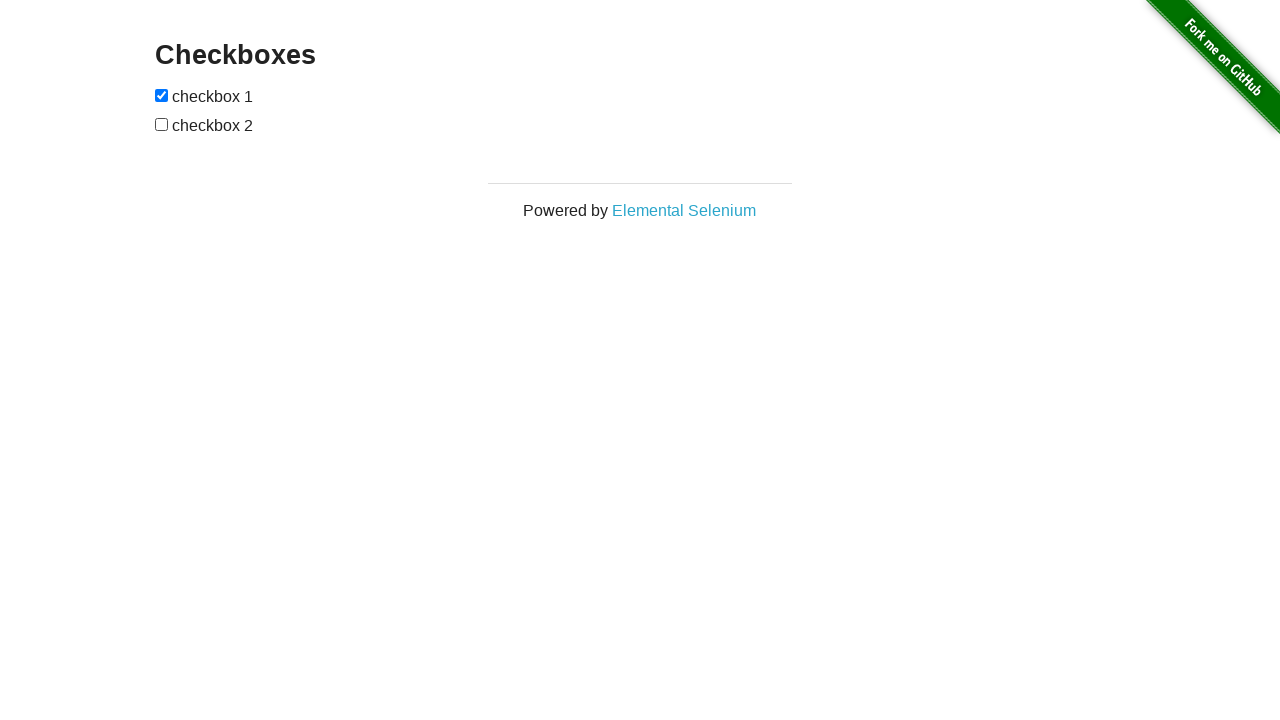

Reloaded the page to verify checkbox state persistence
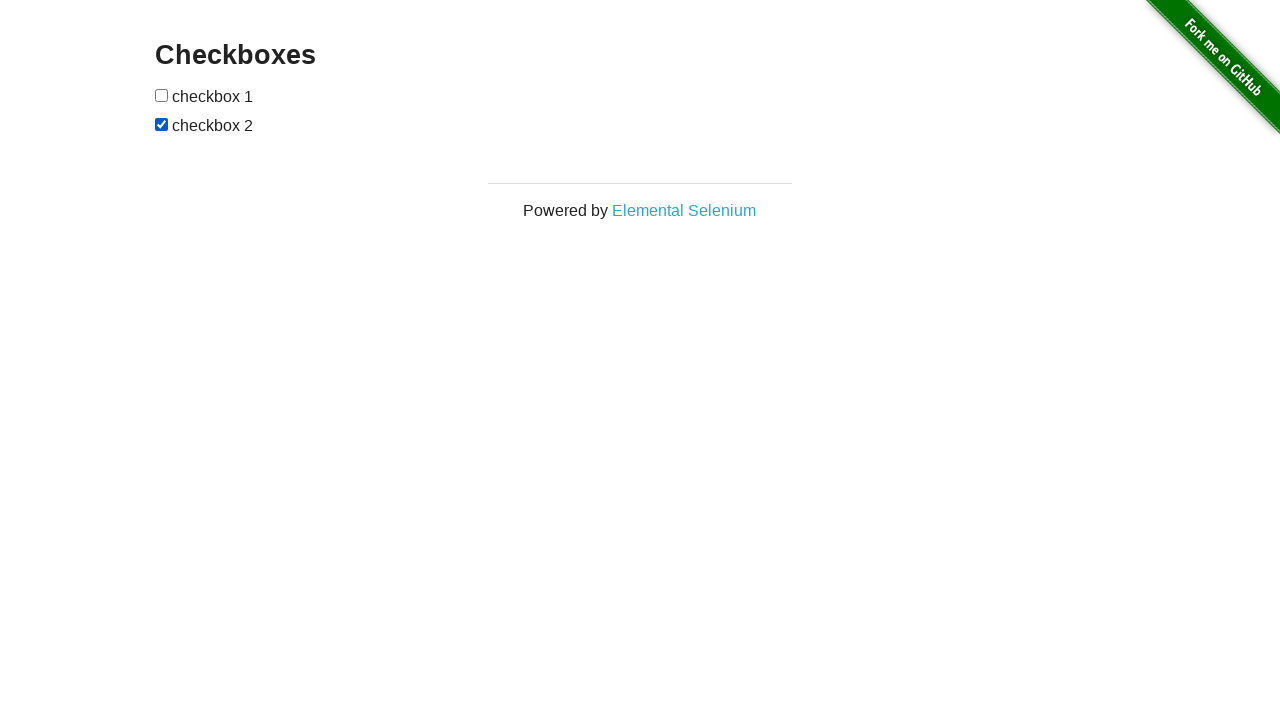

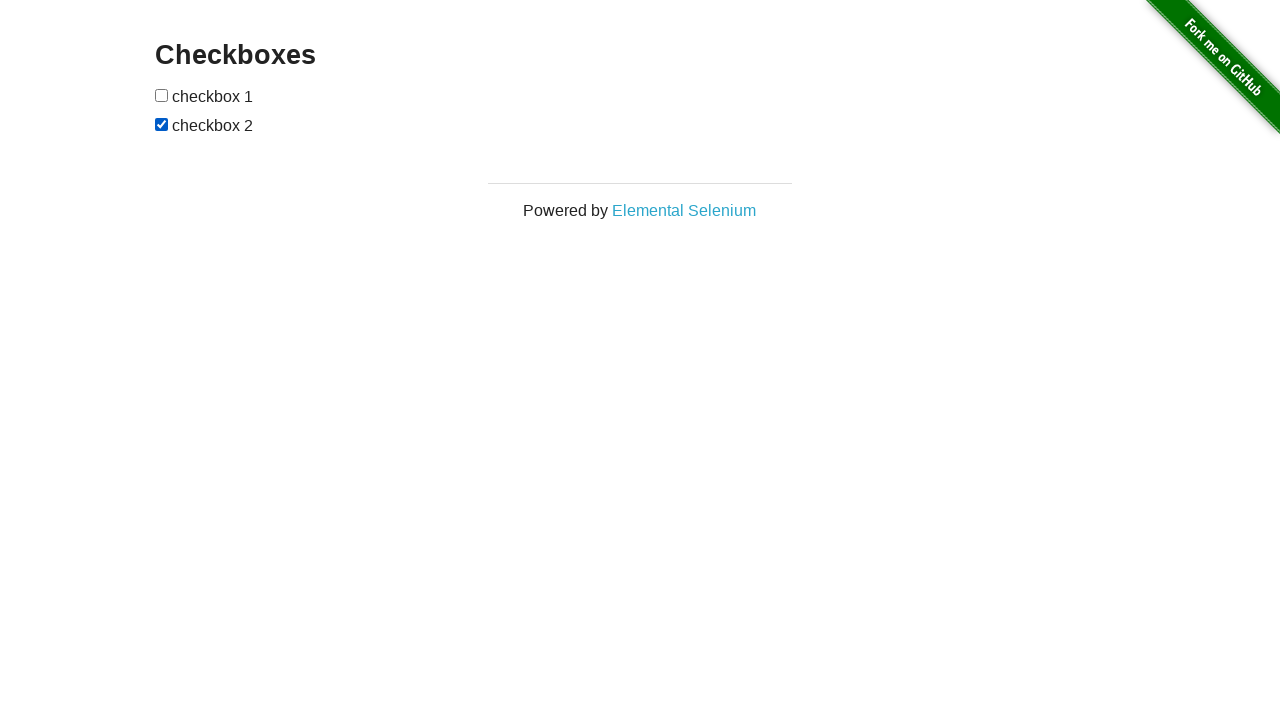